Tests a text box form by filling in full name, email, current address, and permanent address fields, then submitting the form

Starting URL: https://demoqa.com/text-box

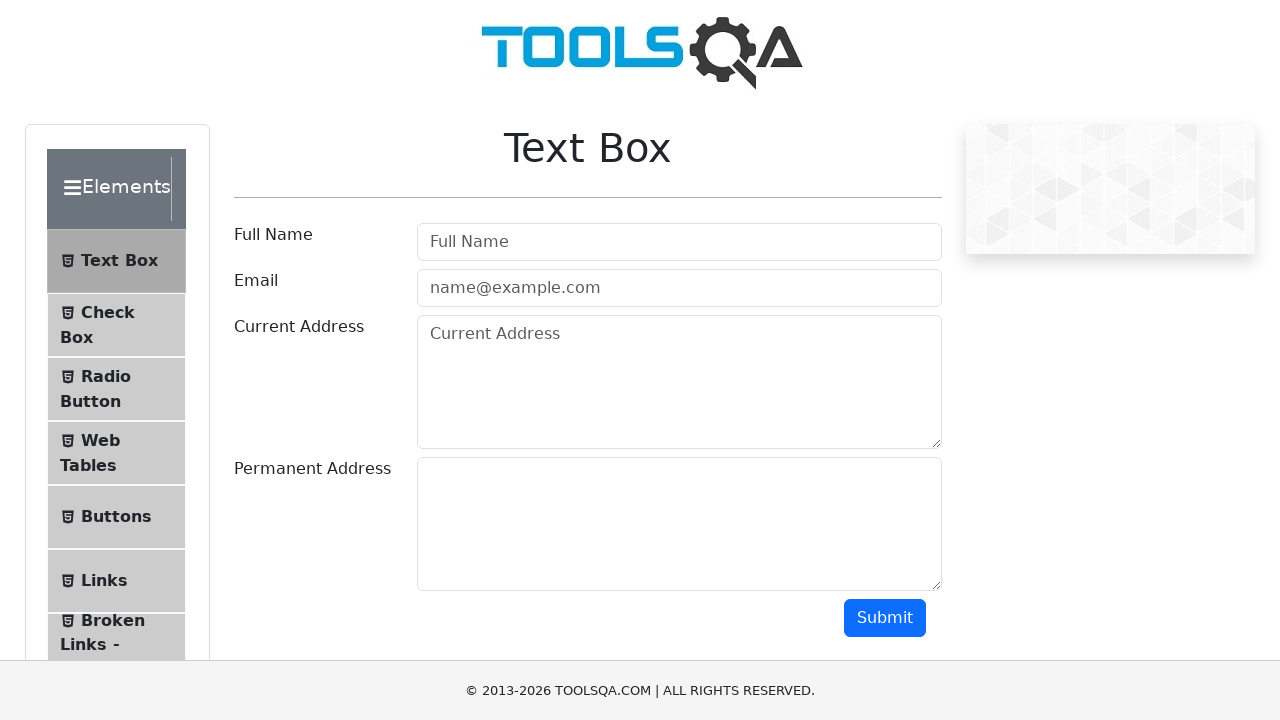

Filled full name field with 'Maria Rodriguez' on input#userName
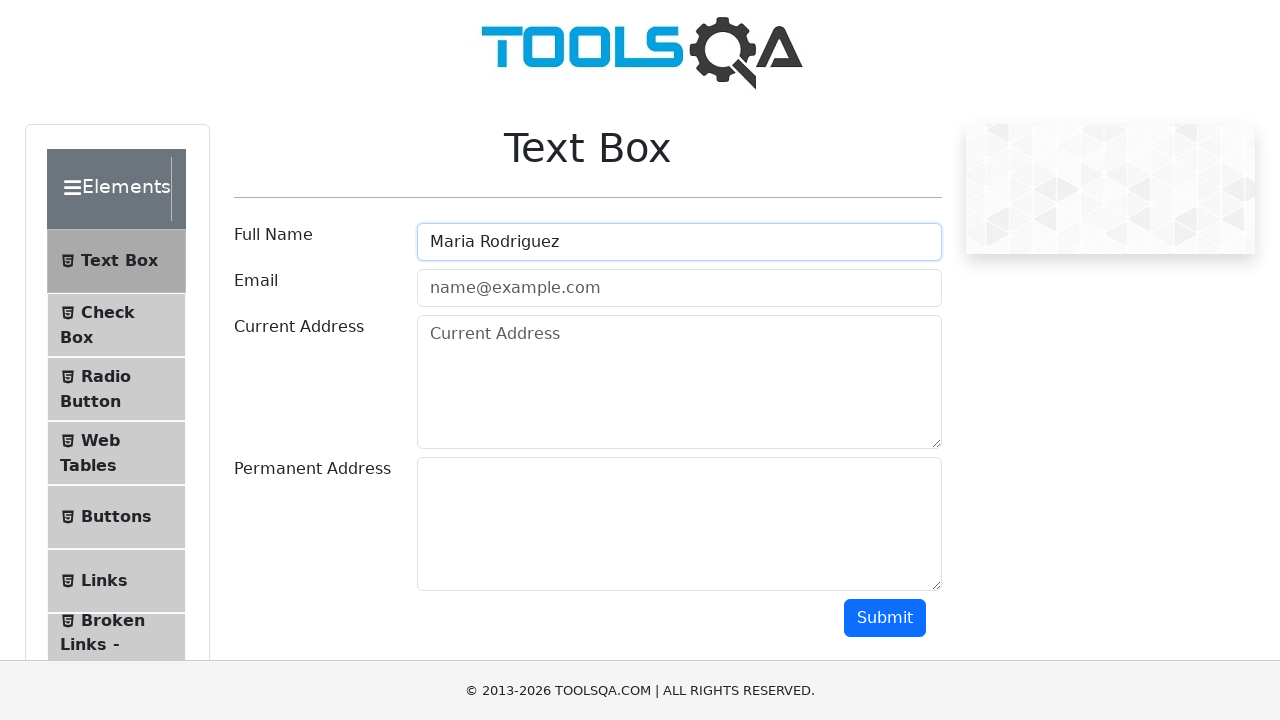

Filled email field with 'maria.rodriguez@example.com' on input#userEmail
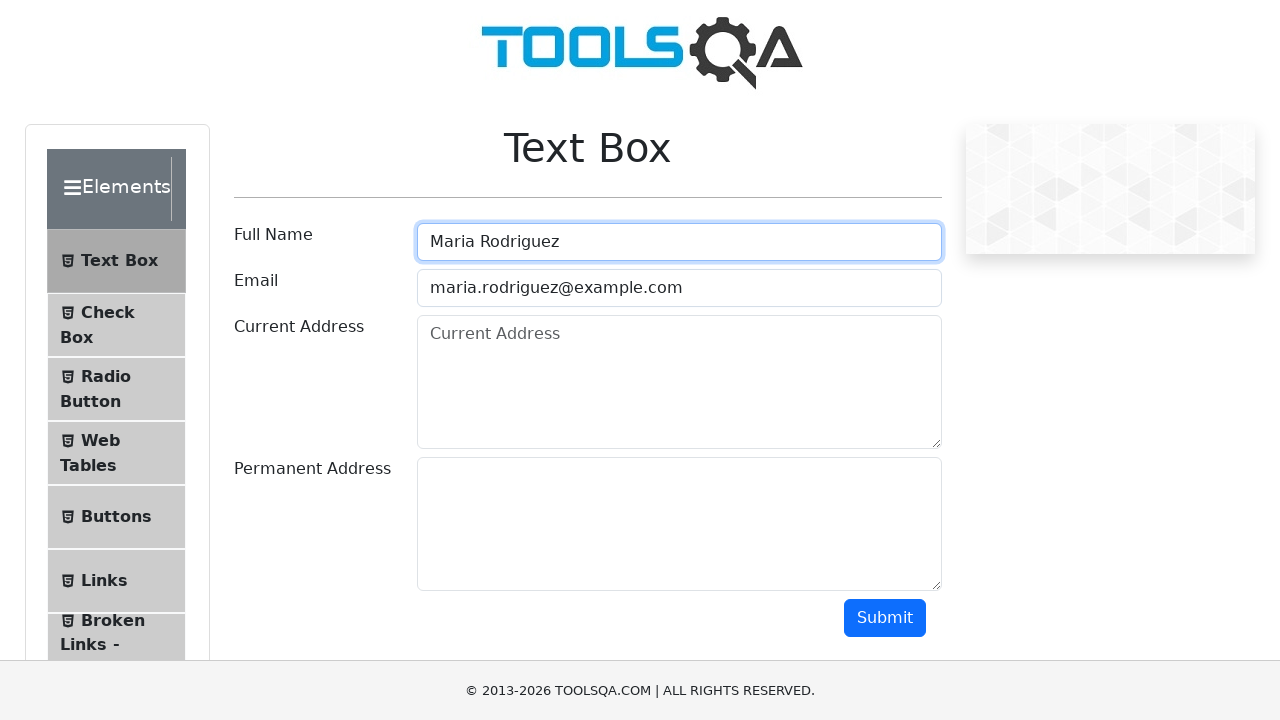

Filled current address field with 'San Francisco, CA, USA' on textarea#currentAddress
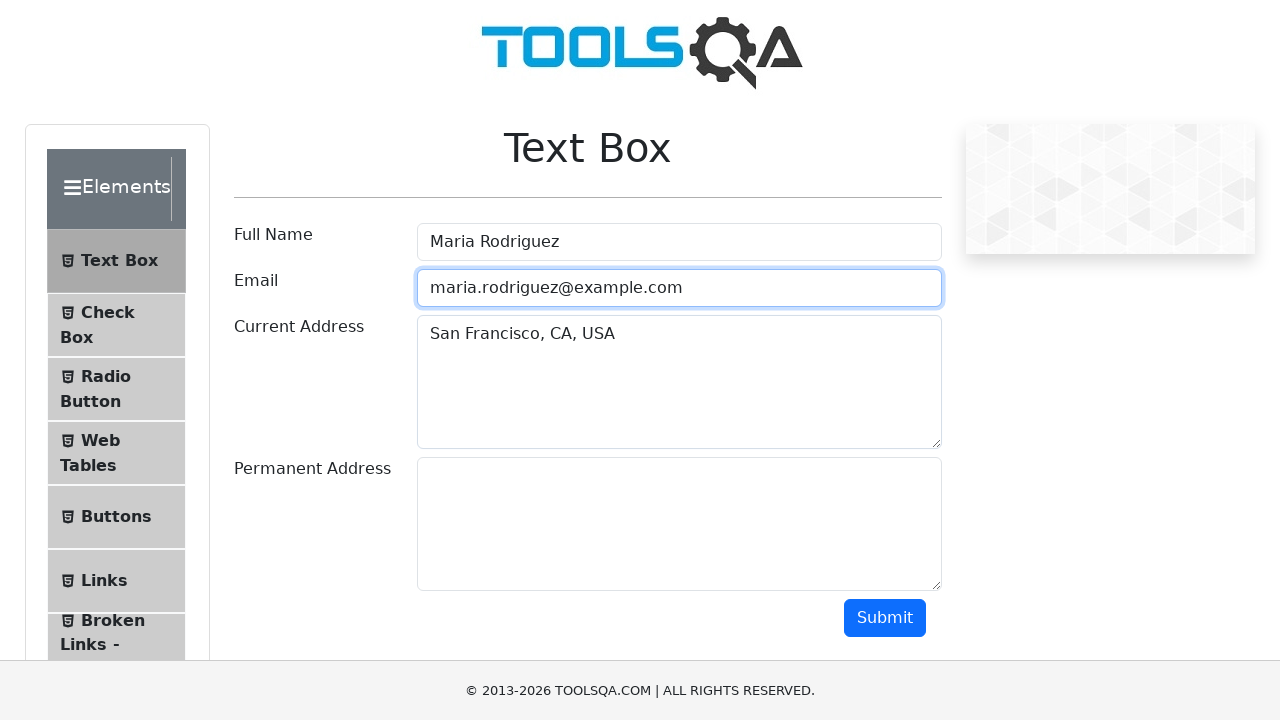

Filled permanent address field with 'Madrid, Spain' on textarea#permanentAddress
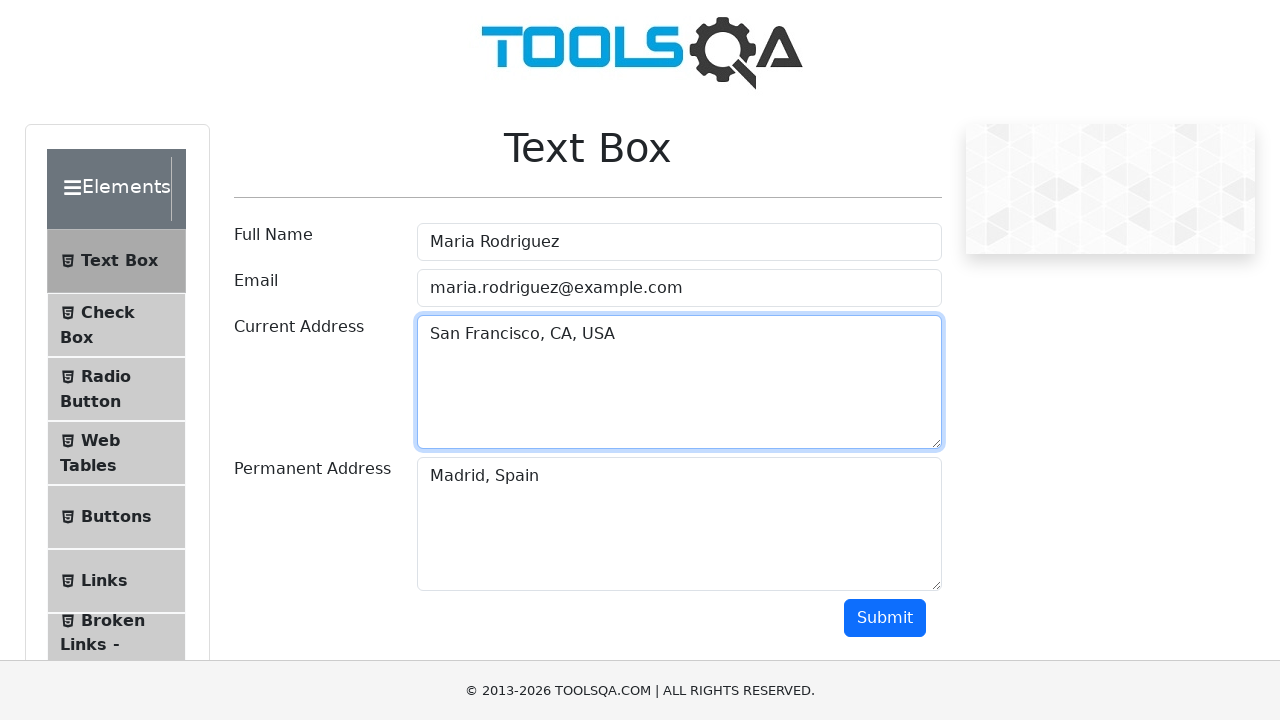

Clicked submit button to submit the form at (885, 618) on button#submit
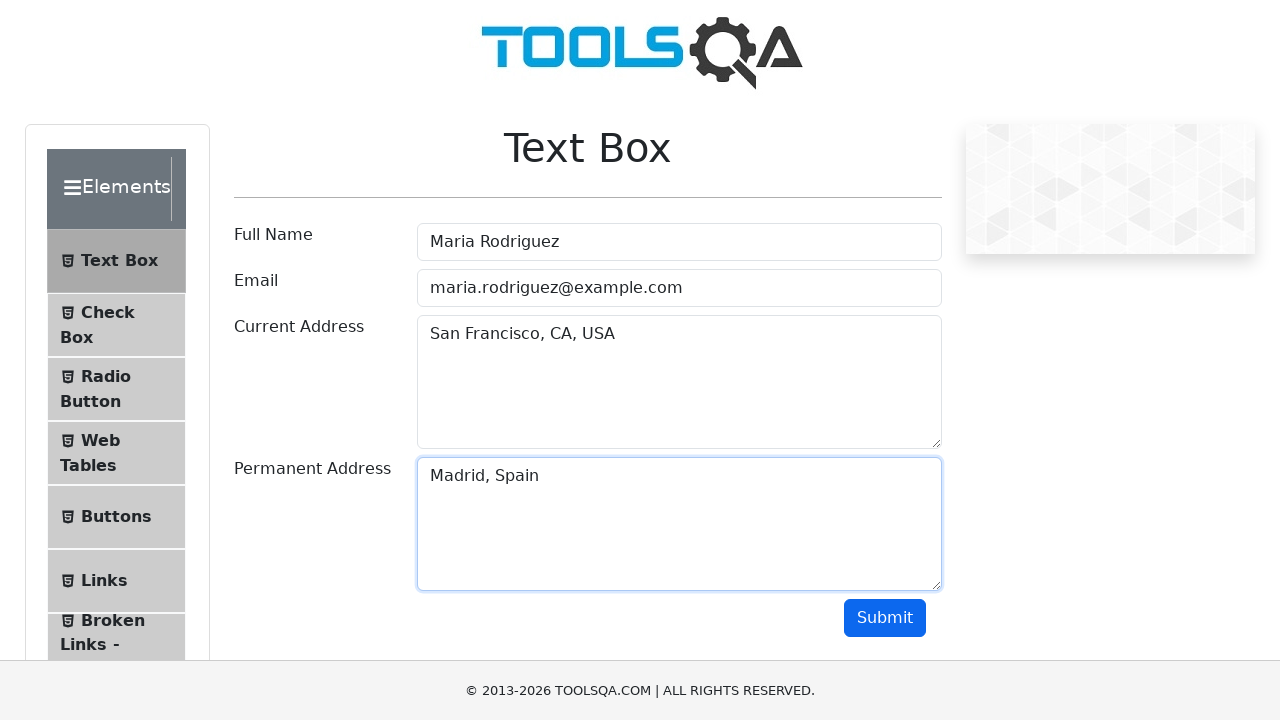

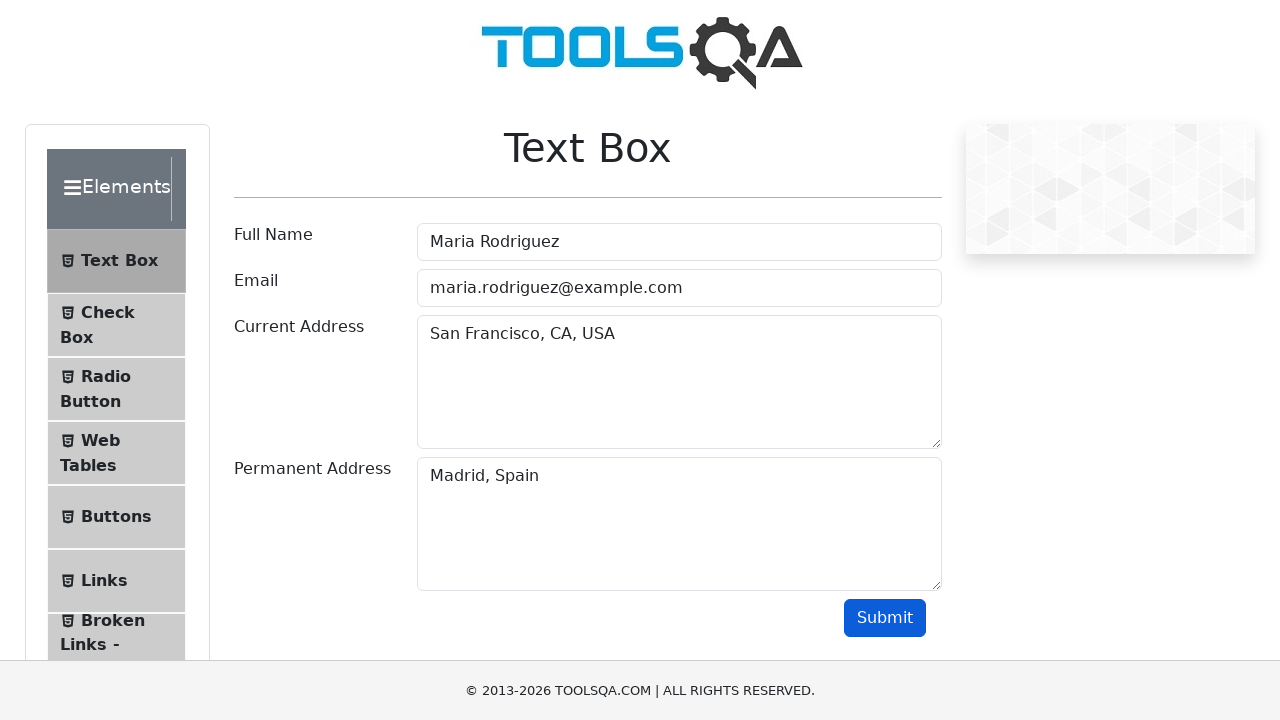